Tests JavaScript execution capabilities by scrolling the page to bottom and top, modifying an element's style to add a red border, removing a target attribute from a link, and clicking a footer link.

Starting URL: https://the-internet.herokuapp.com/floating_menu

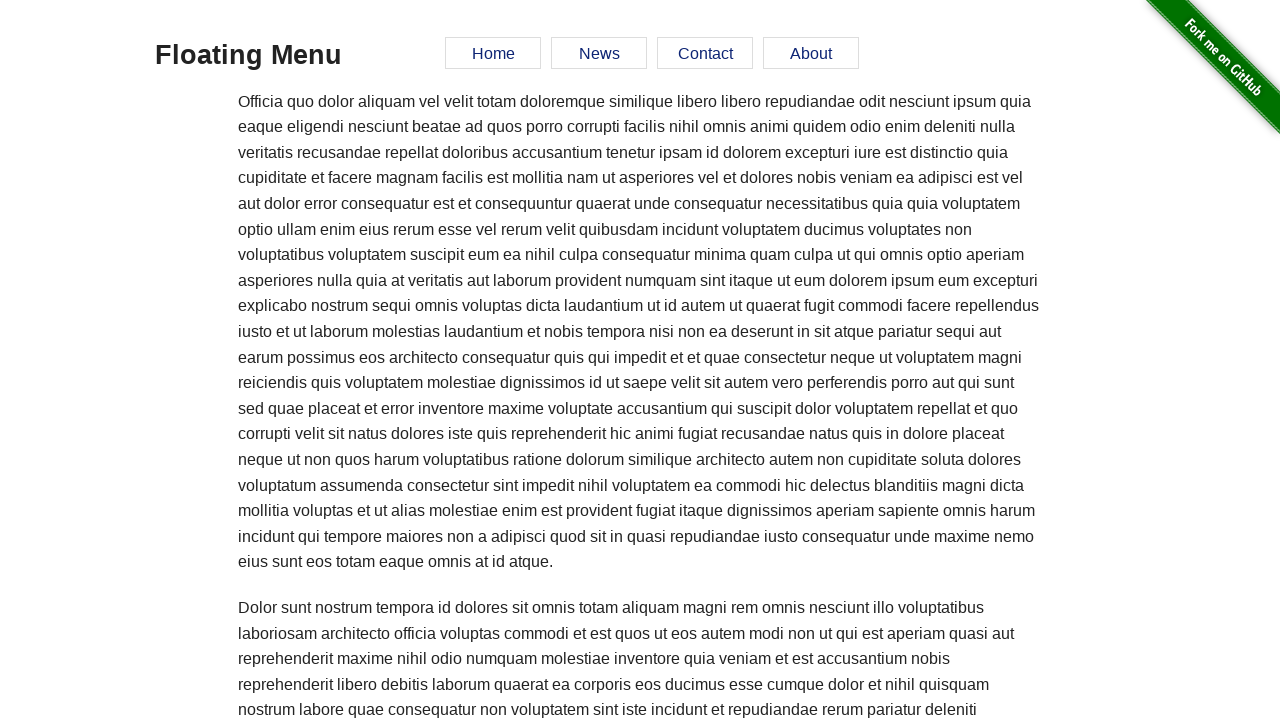

Scrolled page to bottom
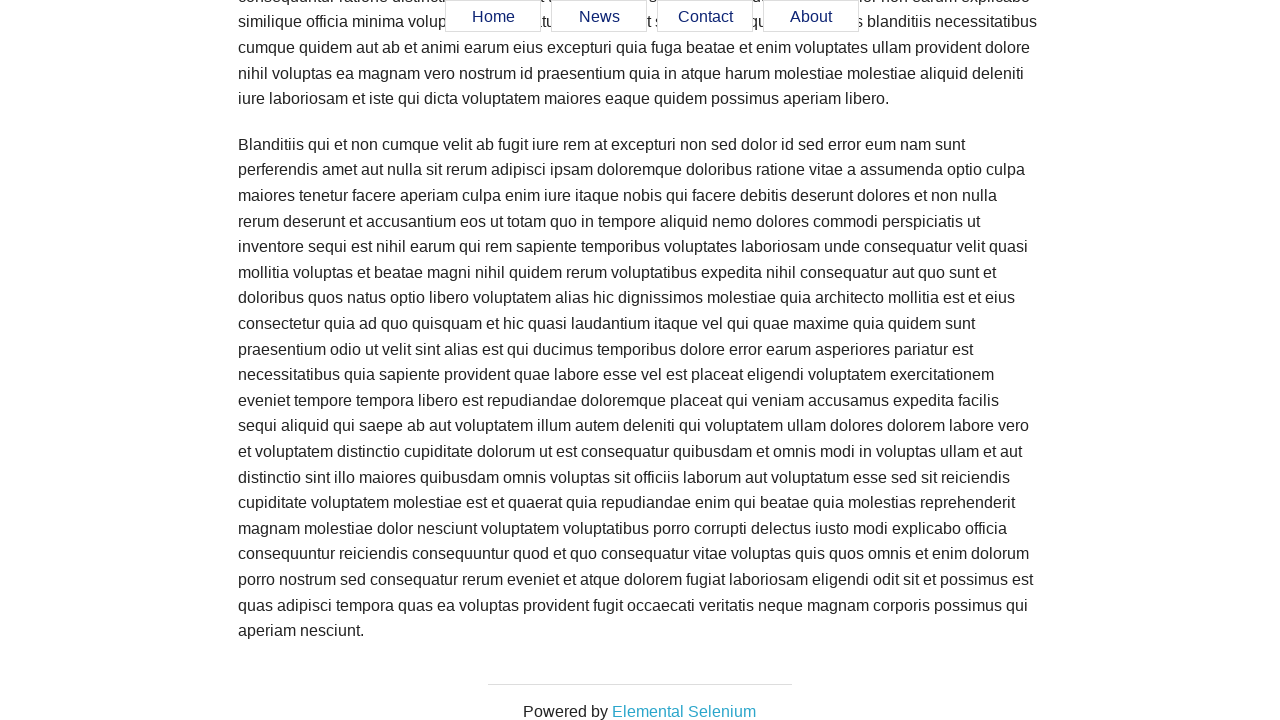

Waited 1 second to observe scroll to bottom
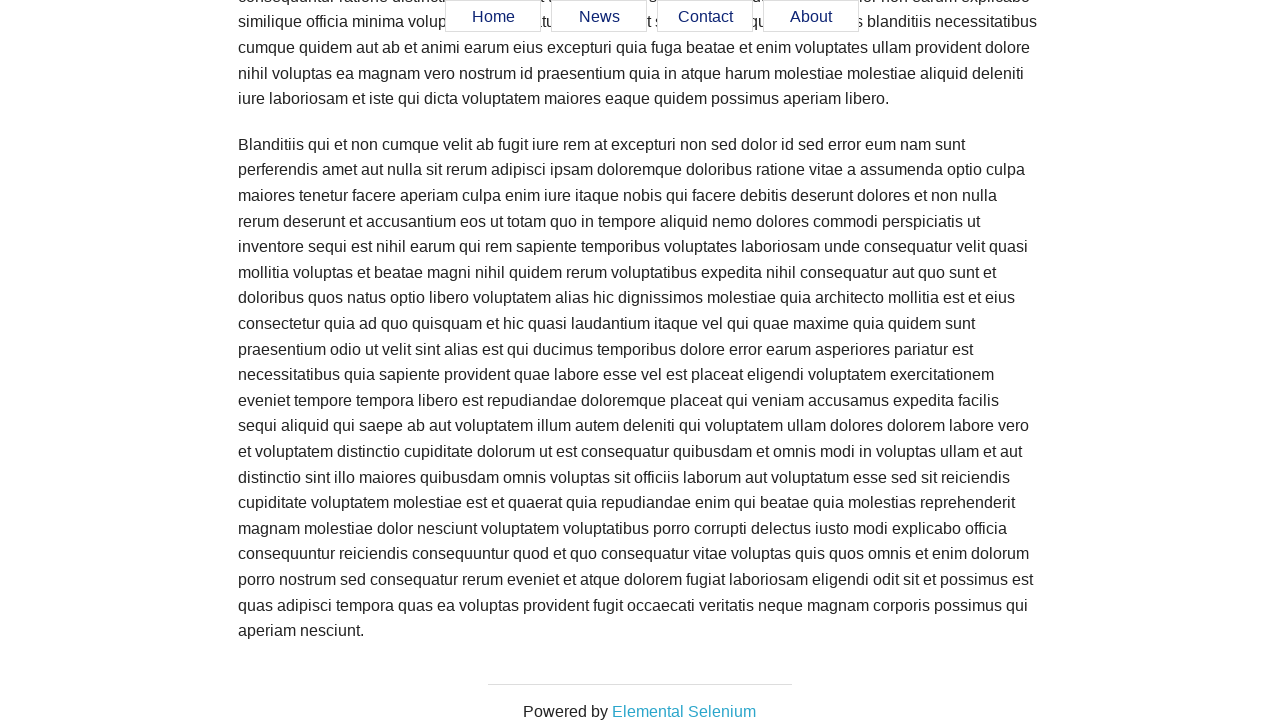

Scrolled page back to top
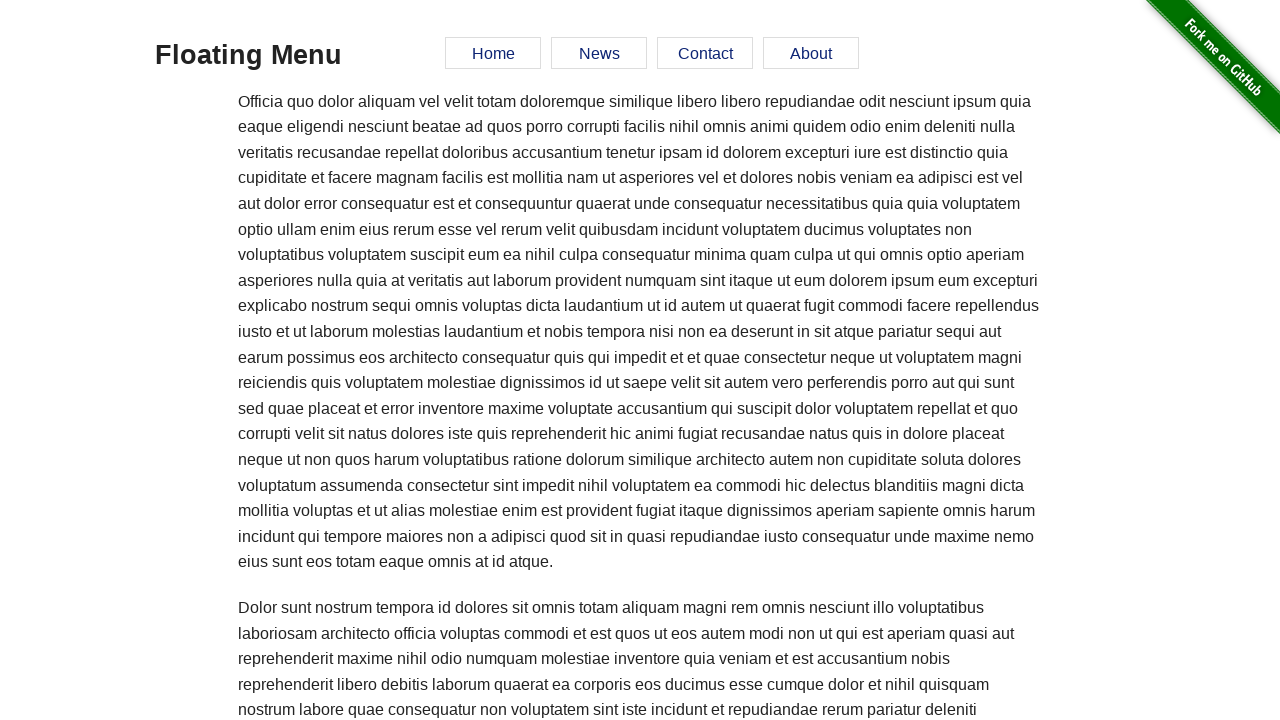

Waited 1 second to observe scroll to top
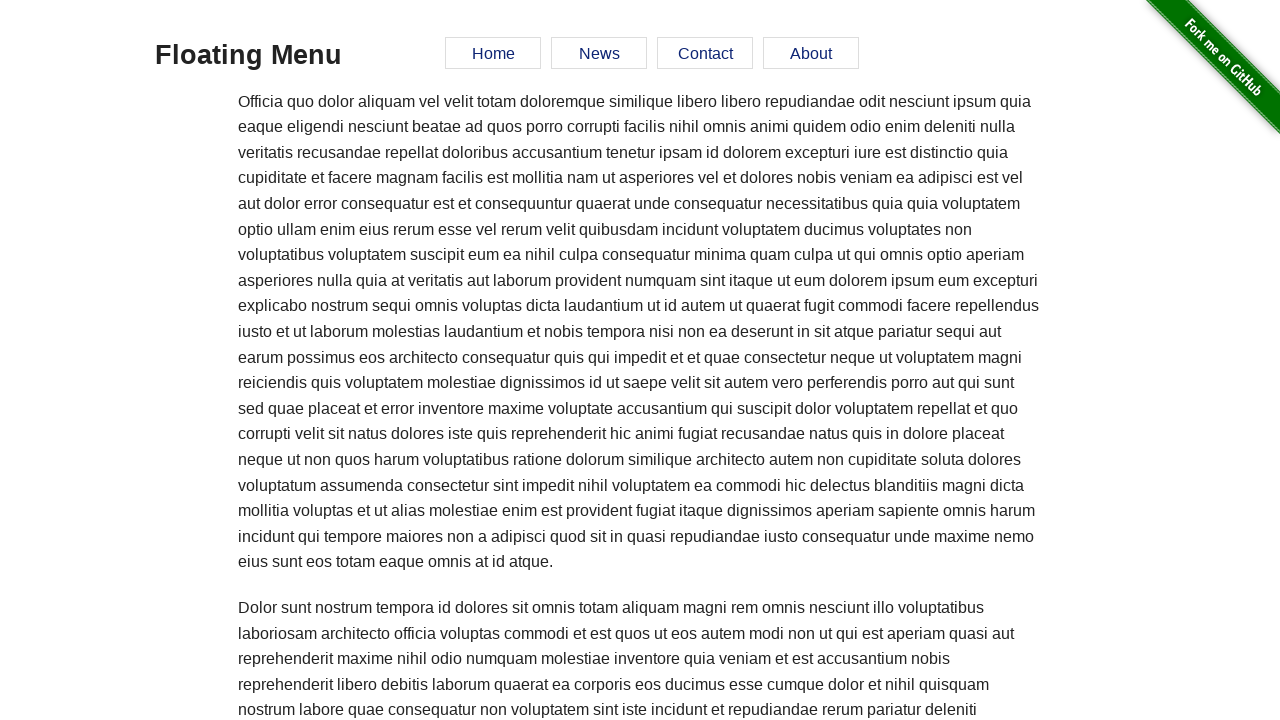

Added 4px solid red border to h3 element
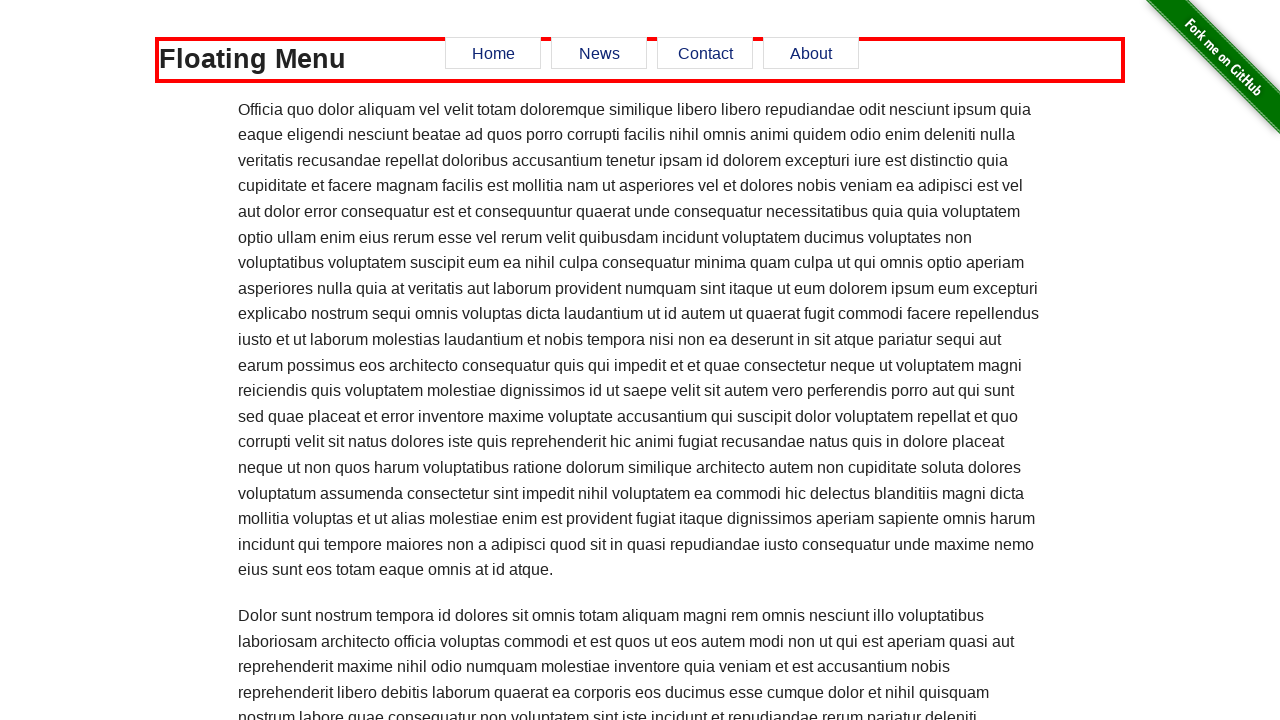

Removed target attribute from first anchor tag
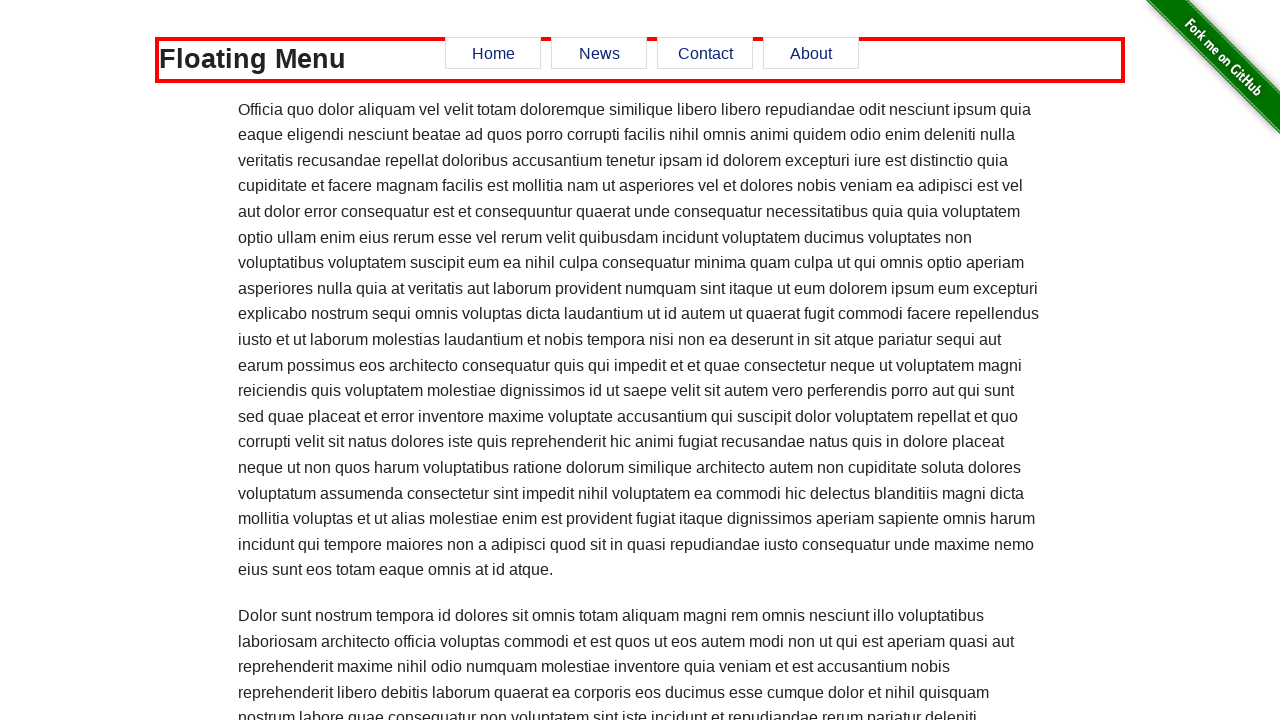

Clicked footer link at (684, 711) on div#page-footer a
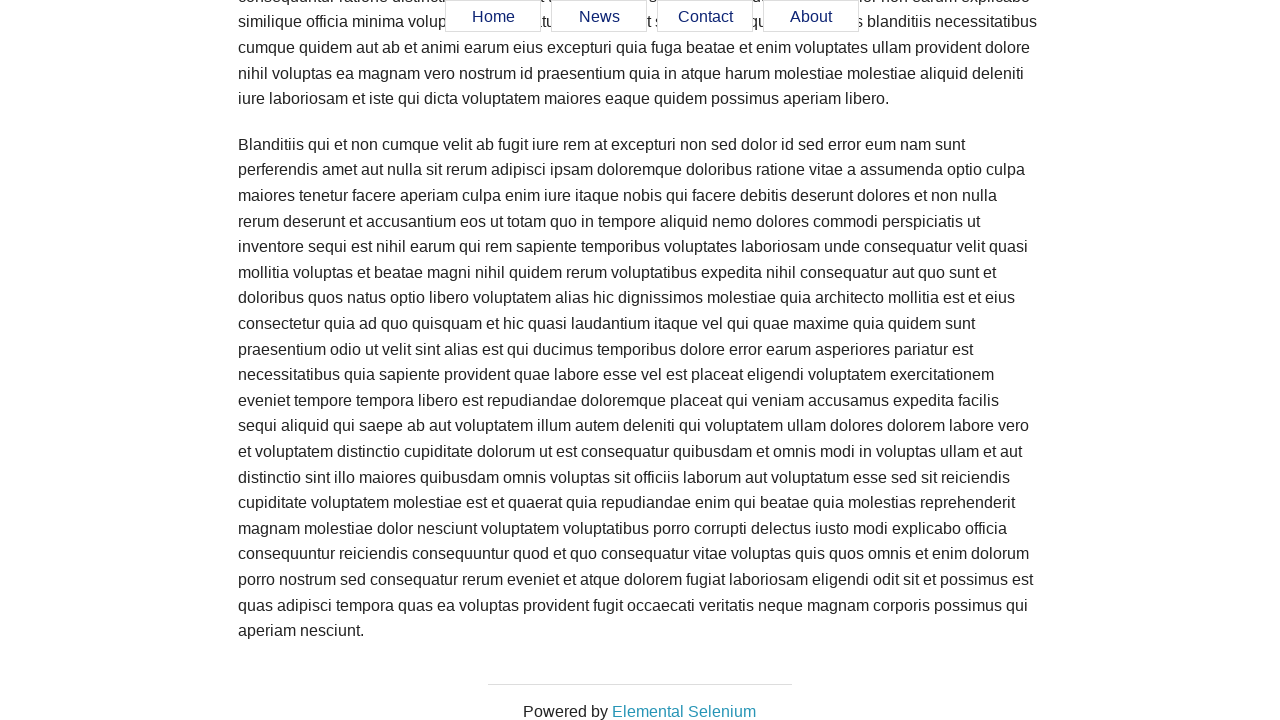

Navigation completed and page loaded
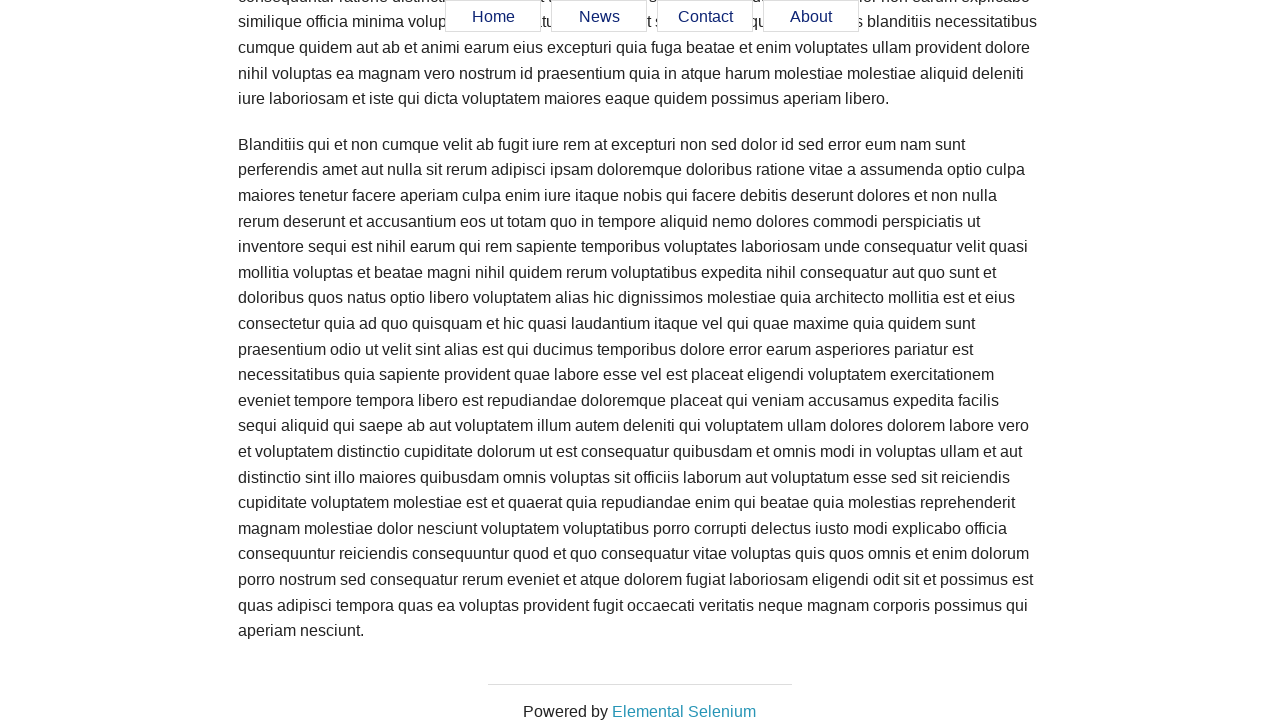

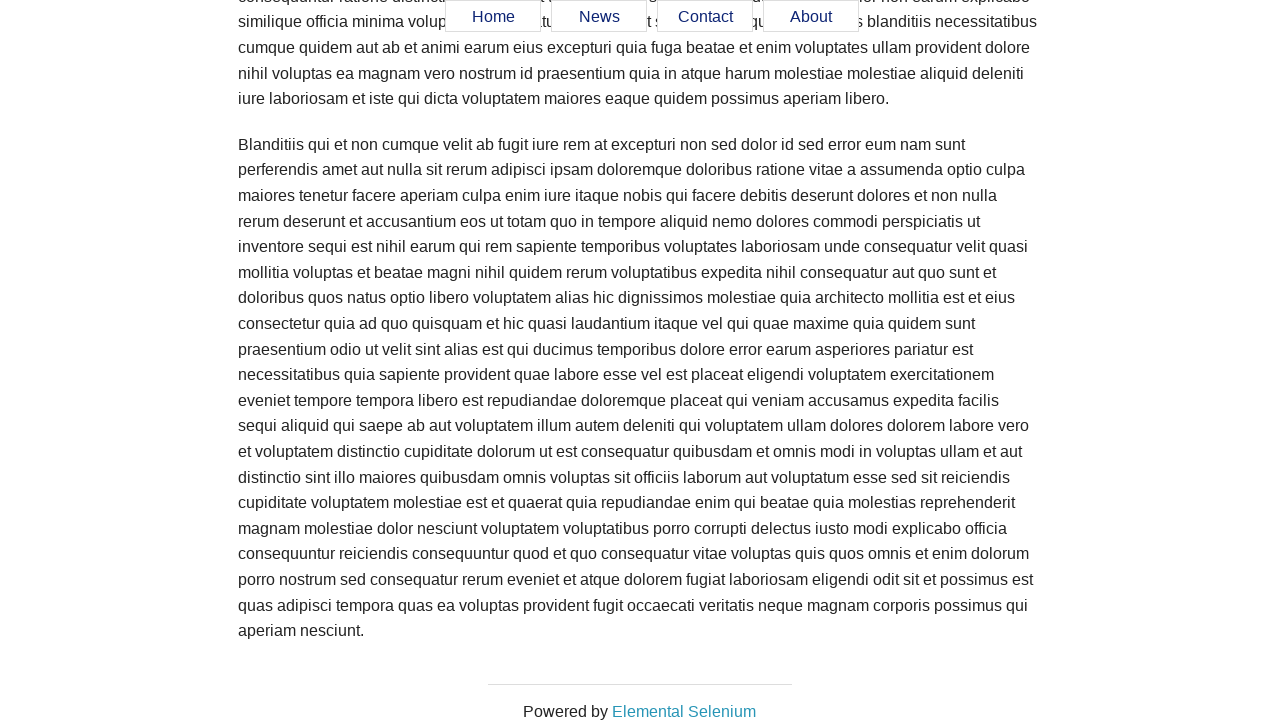